Tests W3Schools search functionality by searching for HTML Tutorial

Starting URL: https://www.w3schools.com/

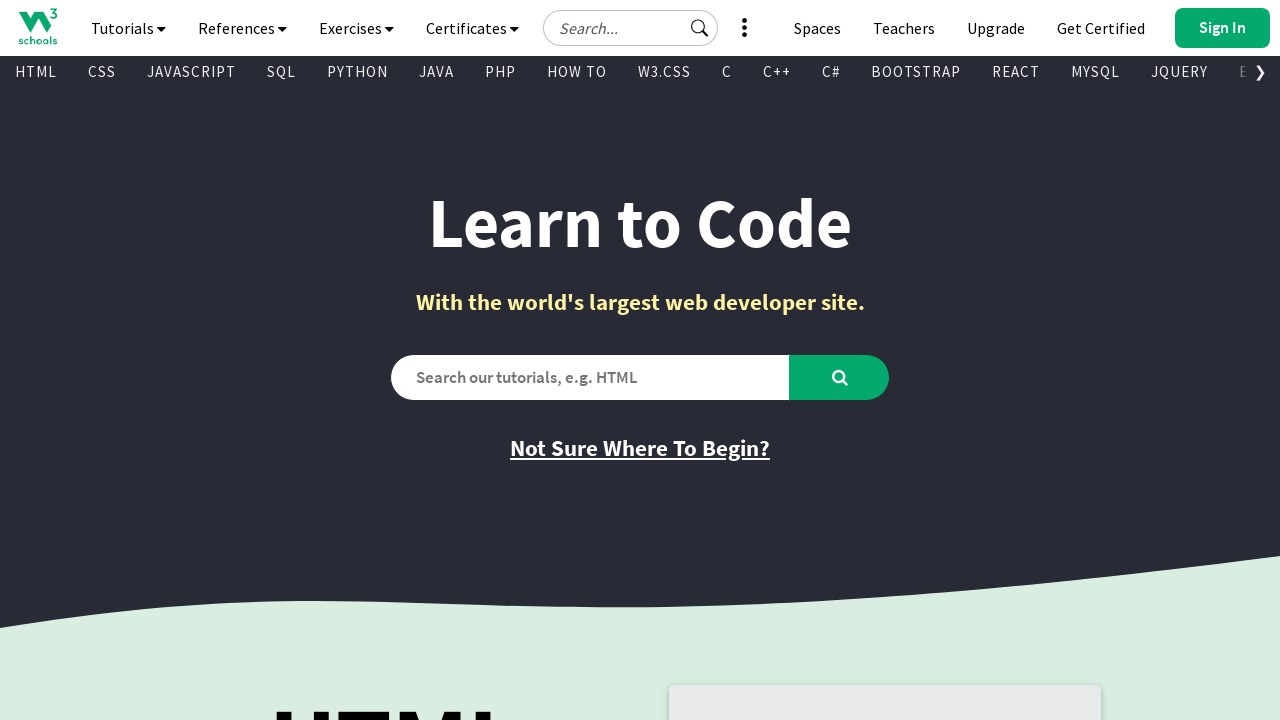

Verified initial page title is 'W3Schools Online Web Tutorials'
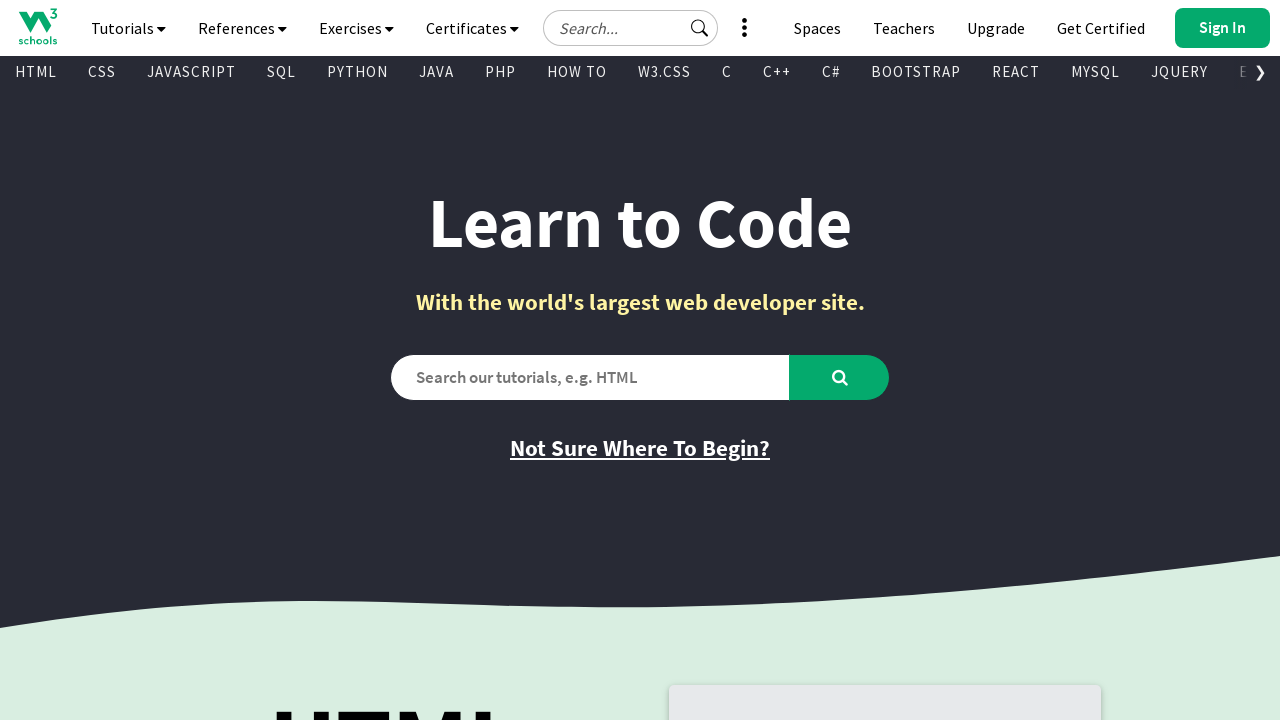

Filled search box with 'HTML Tutorial' on #search2
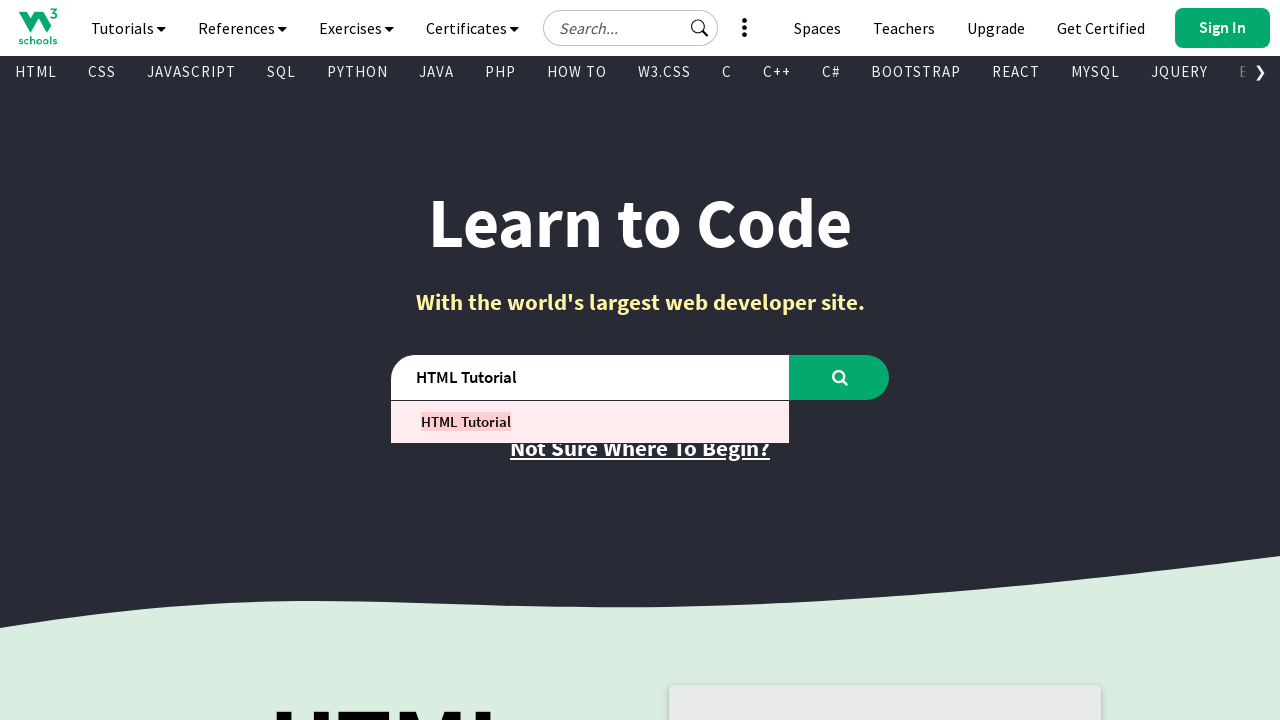

Clicked search button to search for HTML Tutorial at (840, 377) on #learntocode_searchbtn
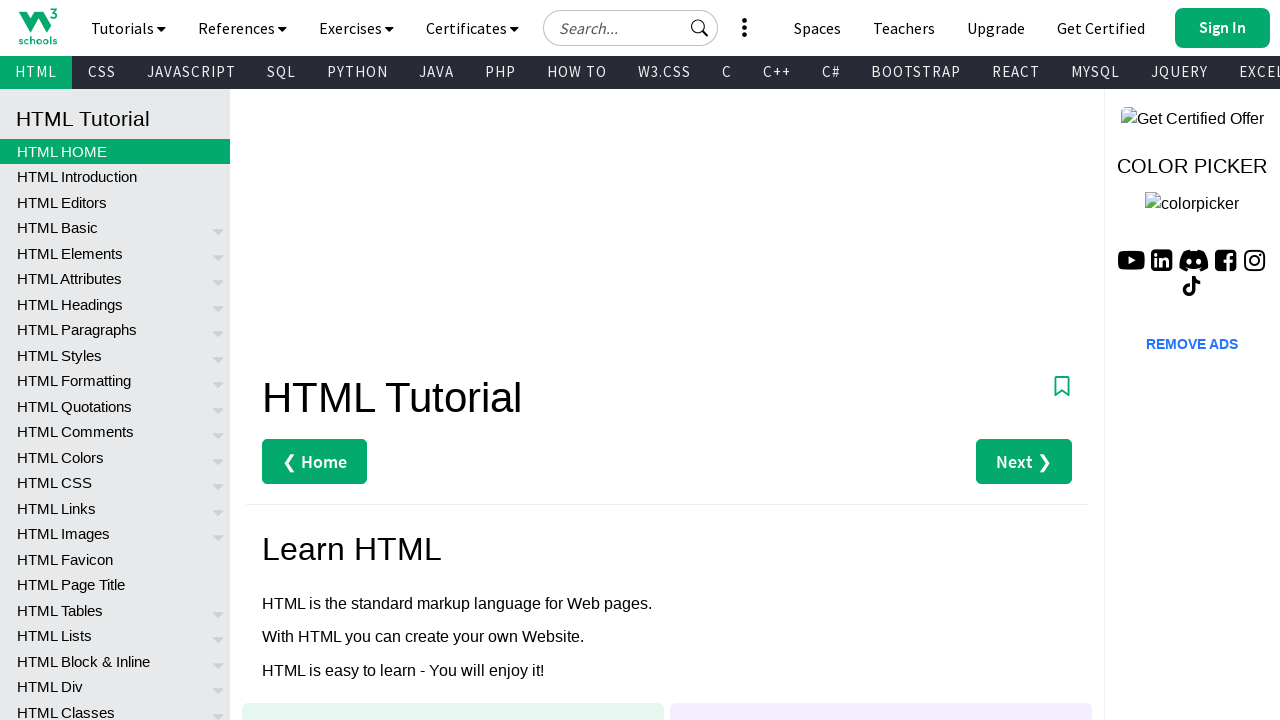

Waited for page to load with domcontentloaded state
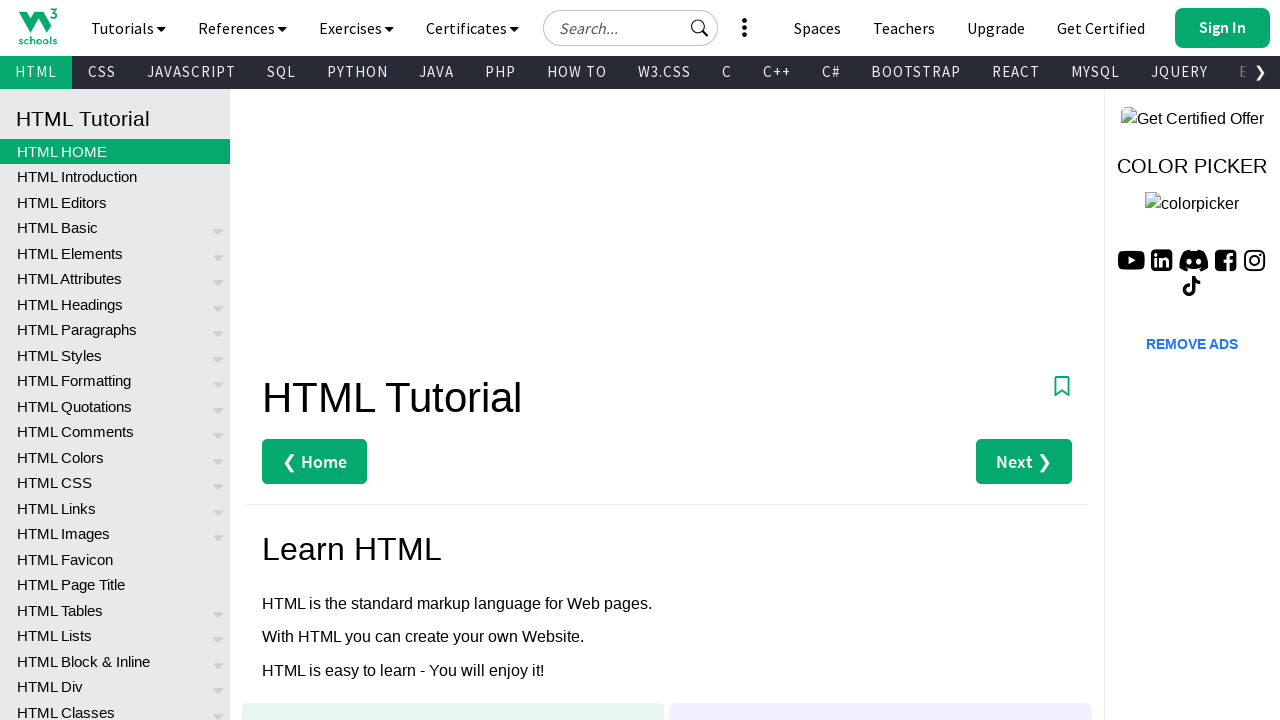

Verified search results page title is 'HTML Tutorial'
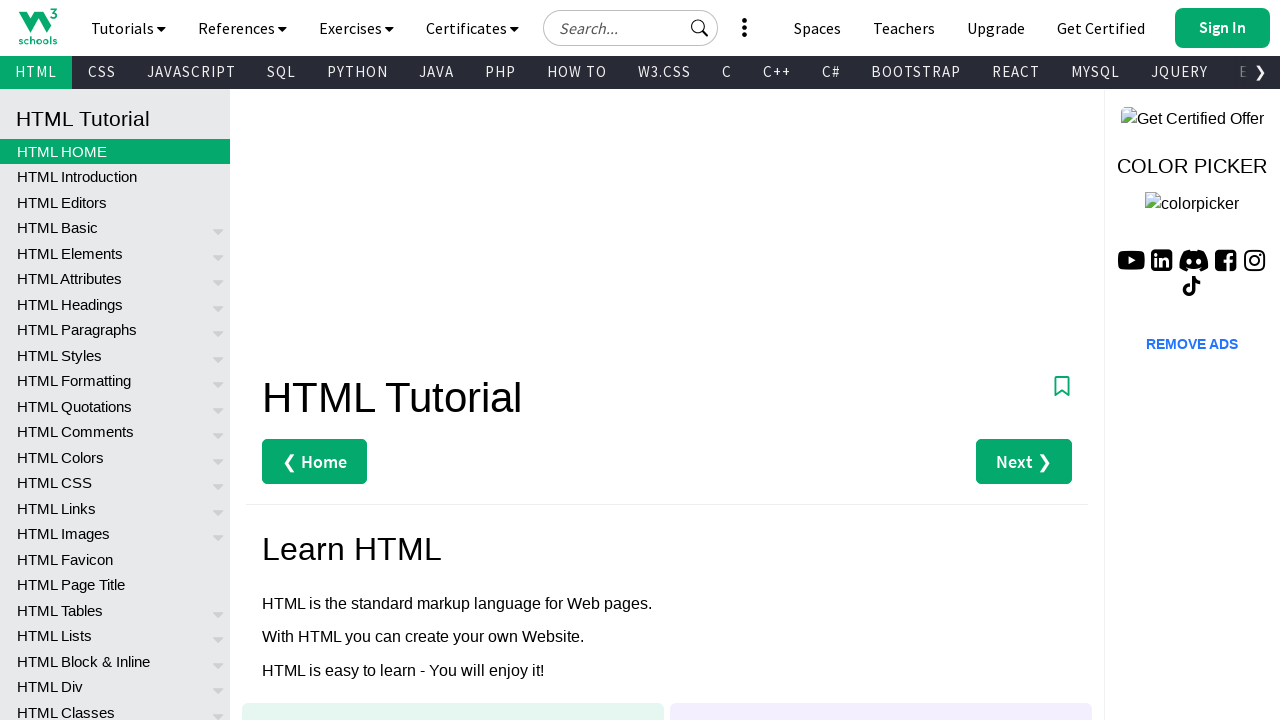

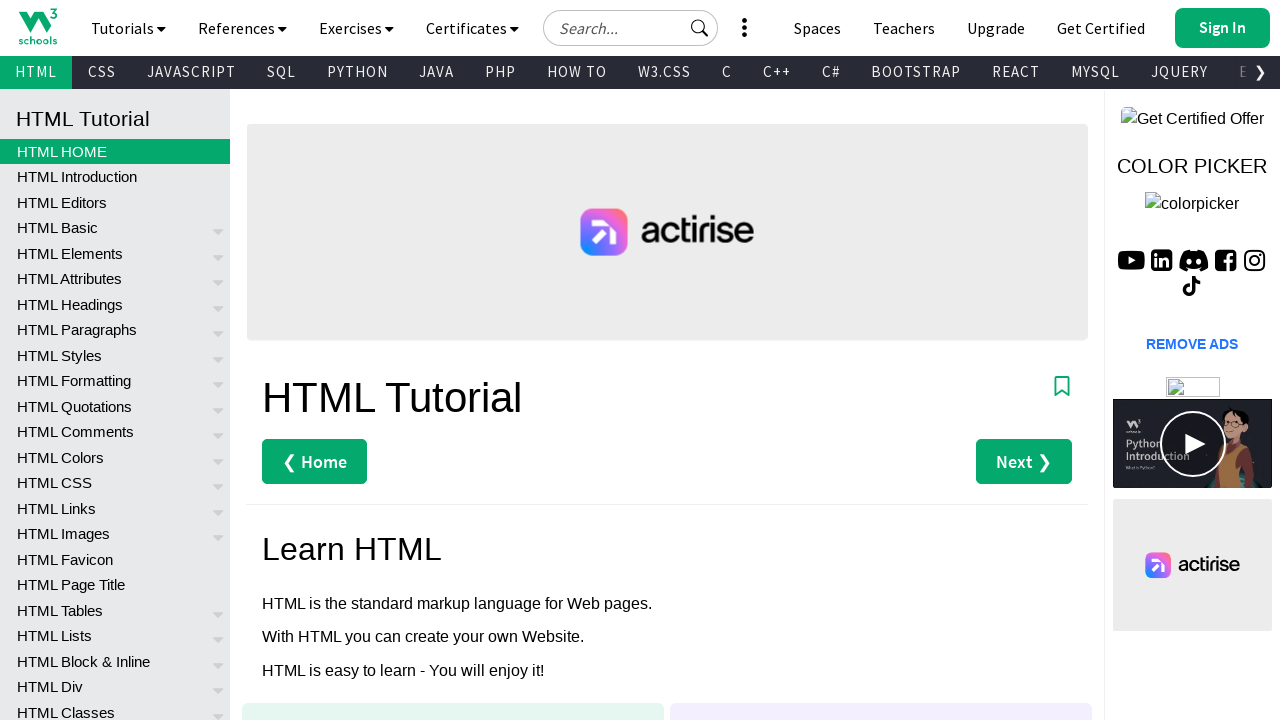